Tests sorting the Email column in ascending order by clicking the column header and verifying the text values are sorted alphabetically.

Starting URL: http://the-internet.herokuapp.com/tables

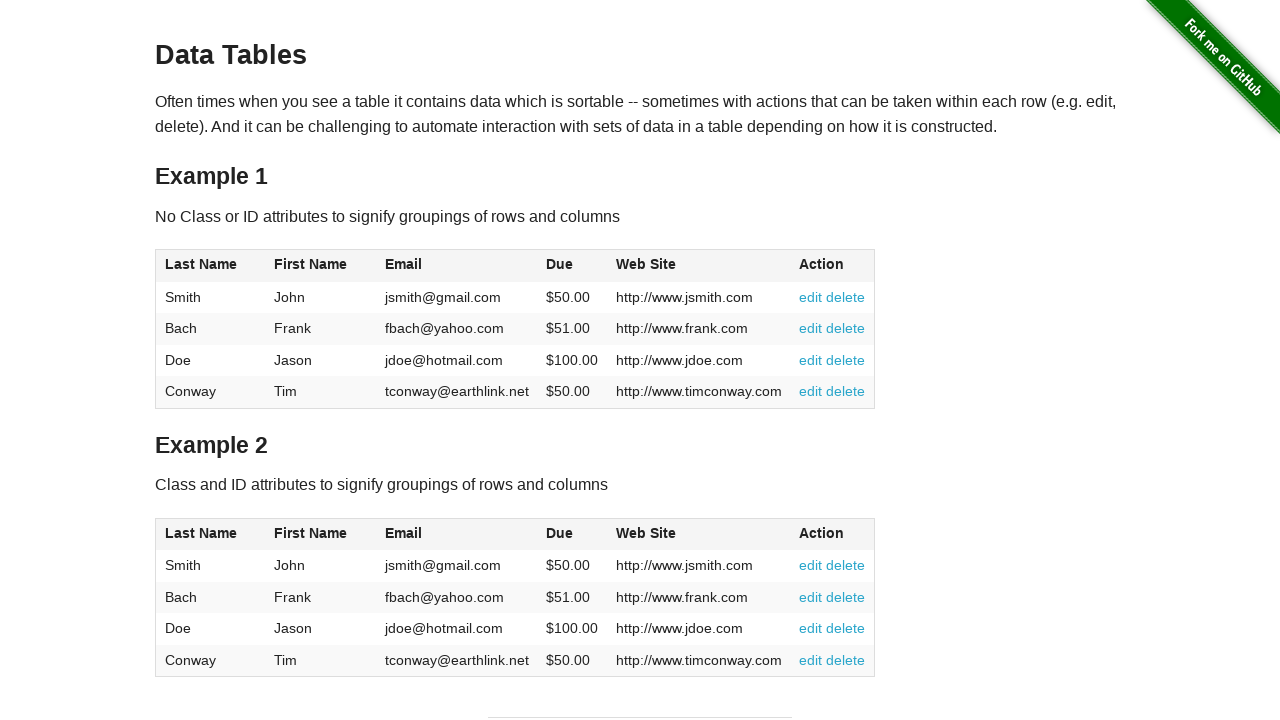

Clicked Email column header to sort ascending at (457, 266) on #table1 thead tr th:nth-of-type(3)
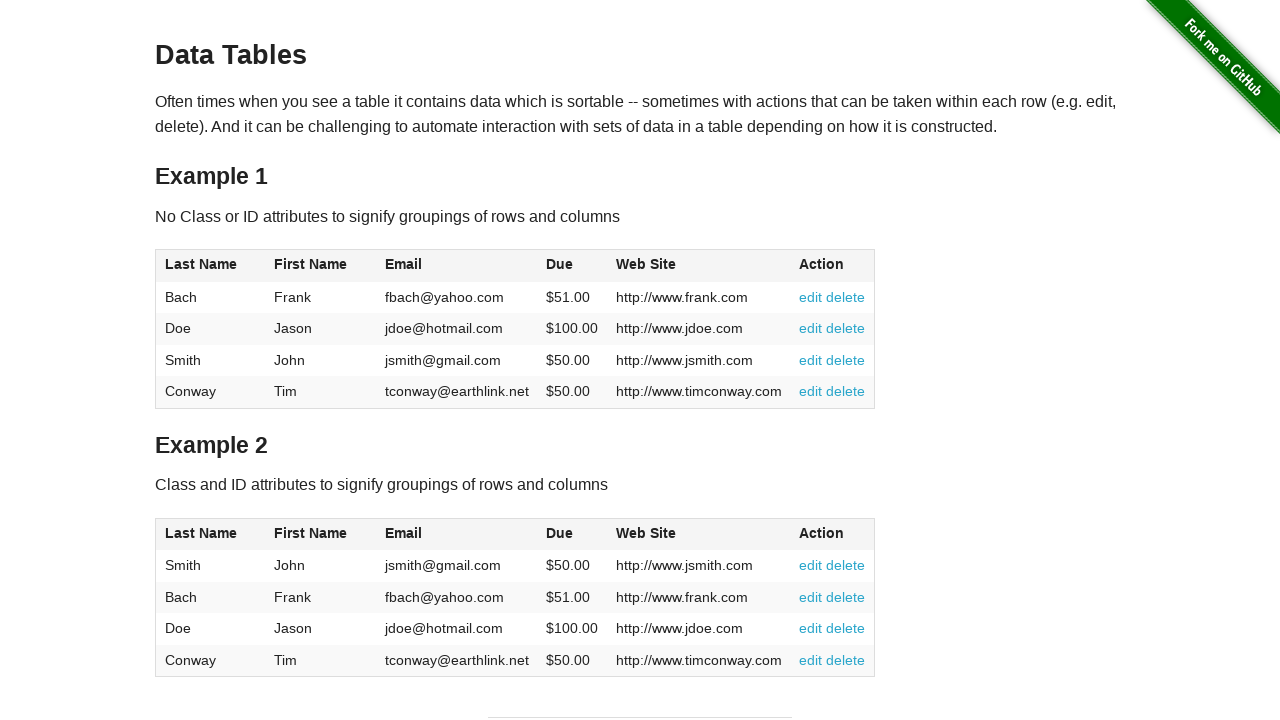

Table sorted and Email column cells are visible
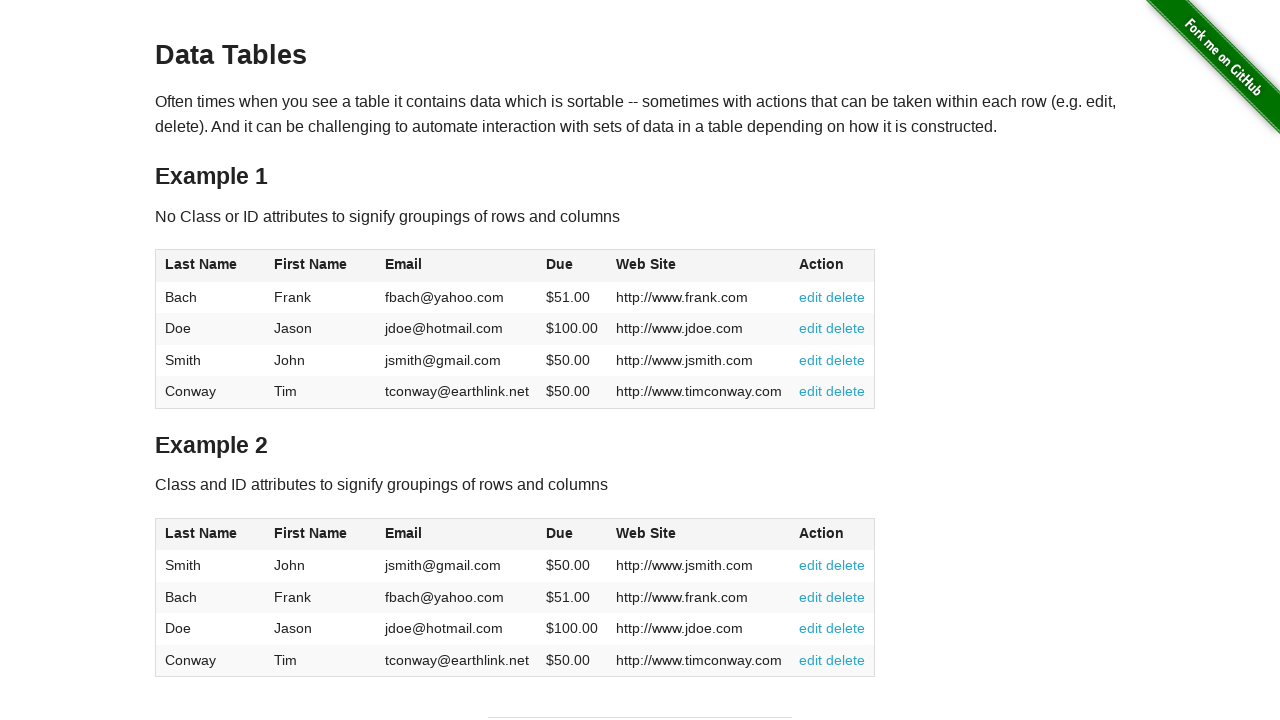

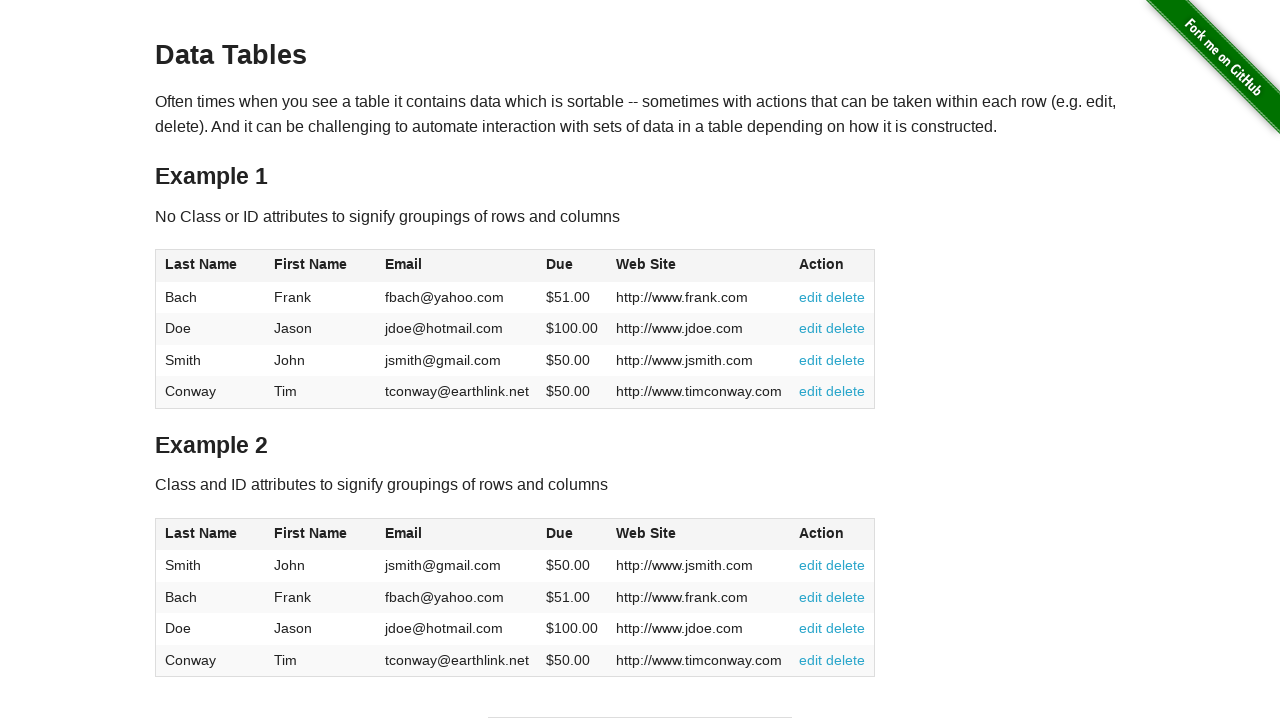